Tests keyboard events by filling out a form with name, email, and addresses, then using keyboard shortcuts to copy and paste text between address fields

Starting URL: https://demoqa.com/text-box

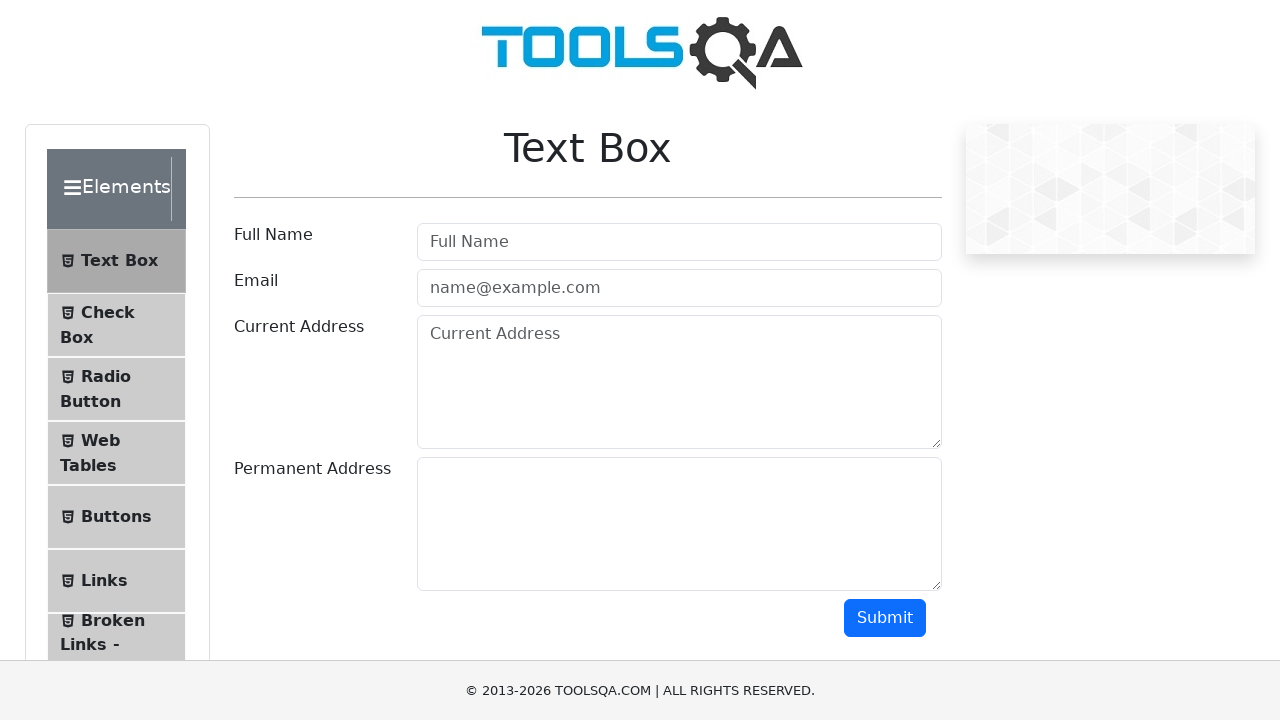

Filled full name field with 'Maria Garcia' on #userName
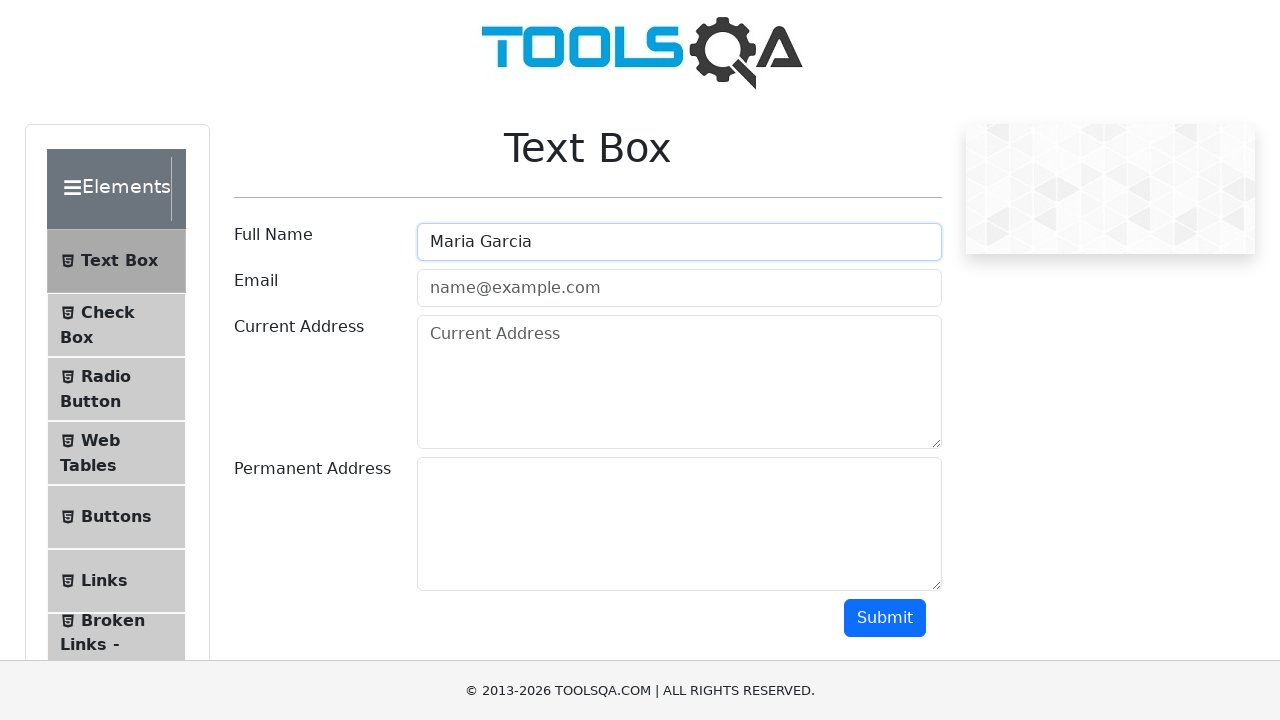

Filled email field with 'maria.garcia@testmail.com' on #userEmail
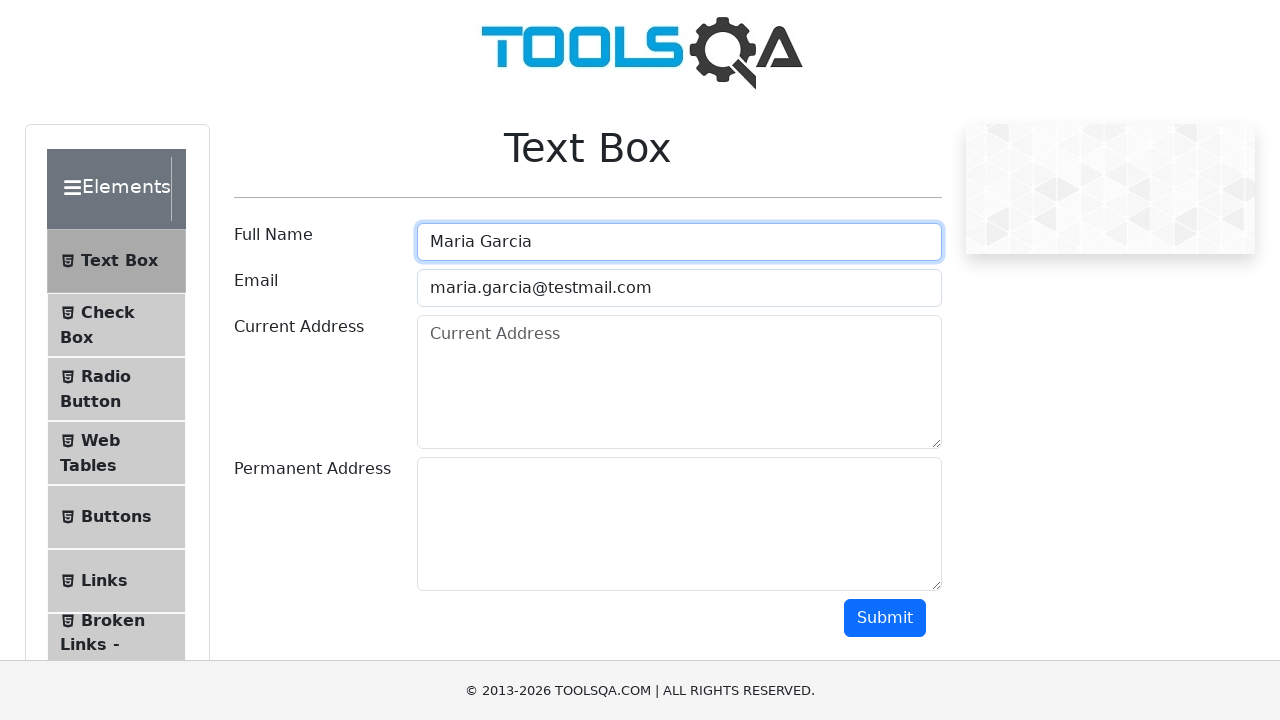

Filled current address field with '123 Test Street, Suite 456, TestCity' on #currentAddress
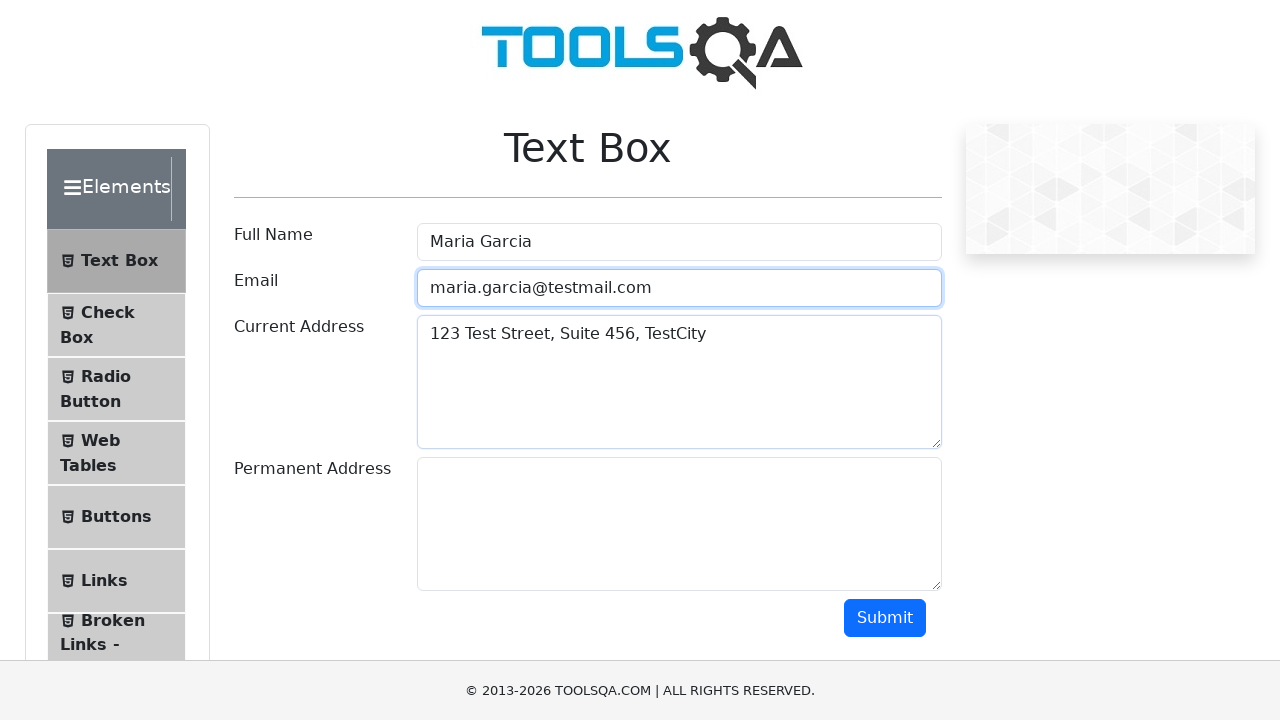

Clicked on current address field at (679, 382) on #currentAddress
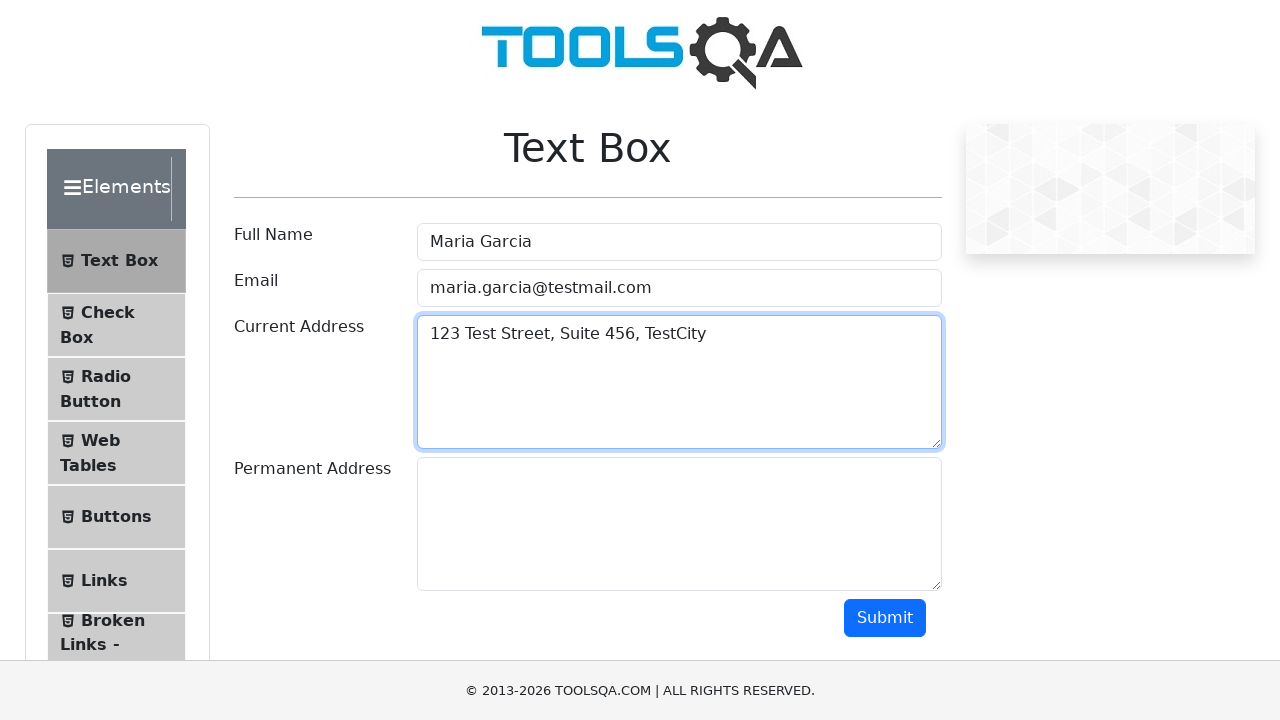

Selected all text in current address using Ctrl+A
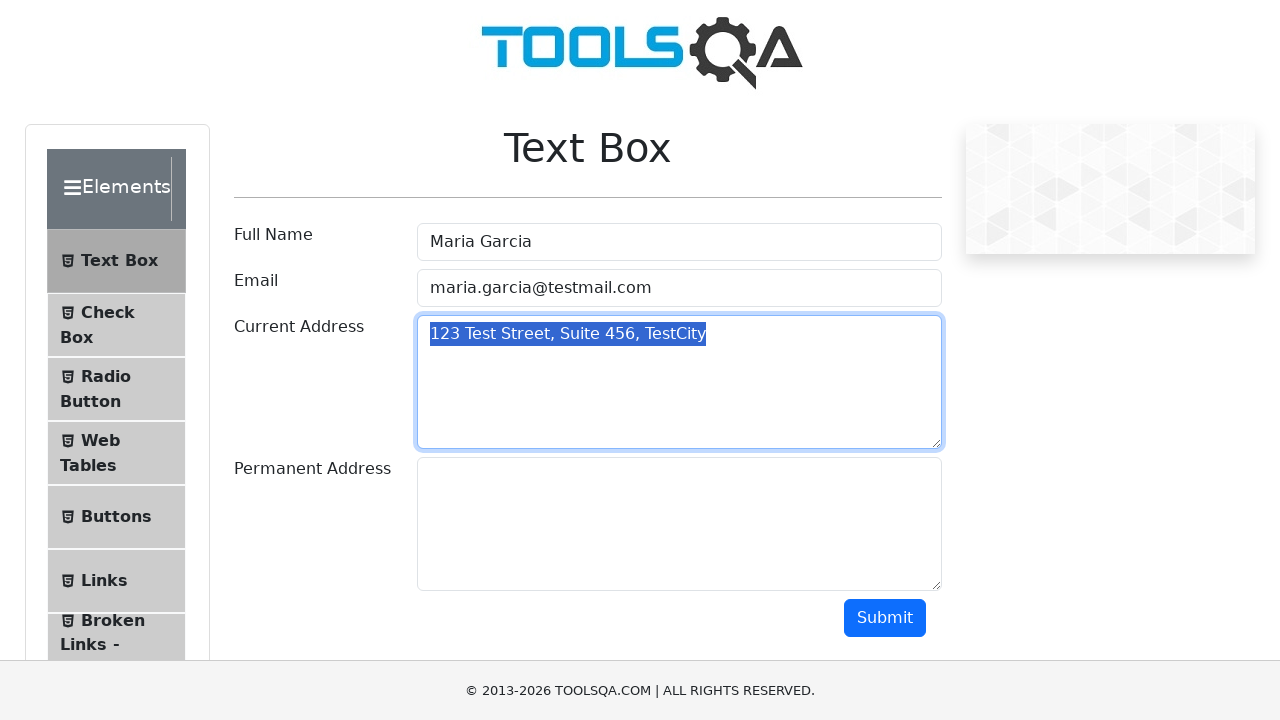

Copied current address text using Ctrl+C
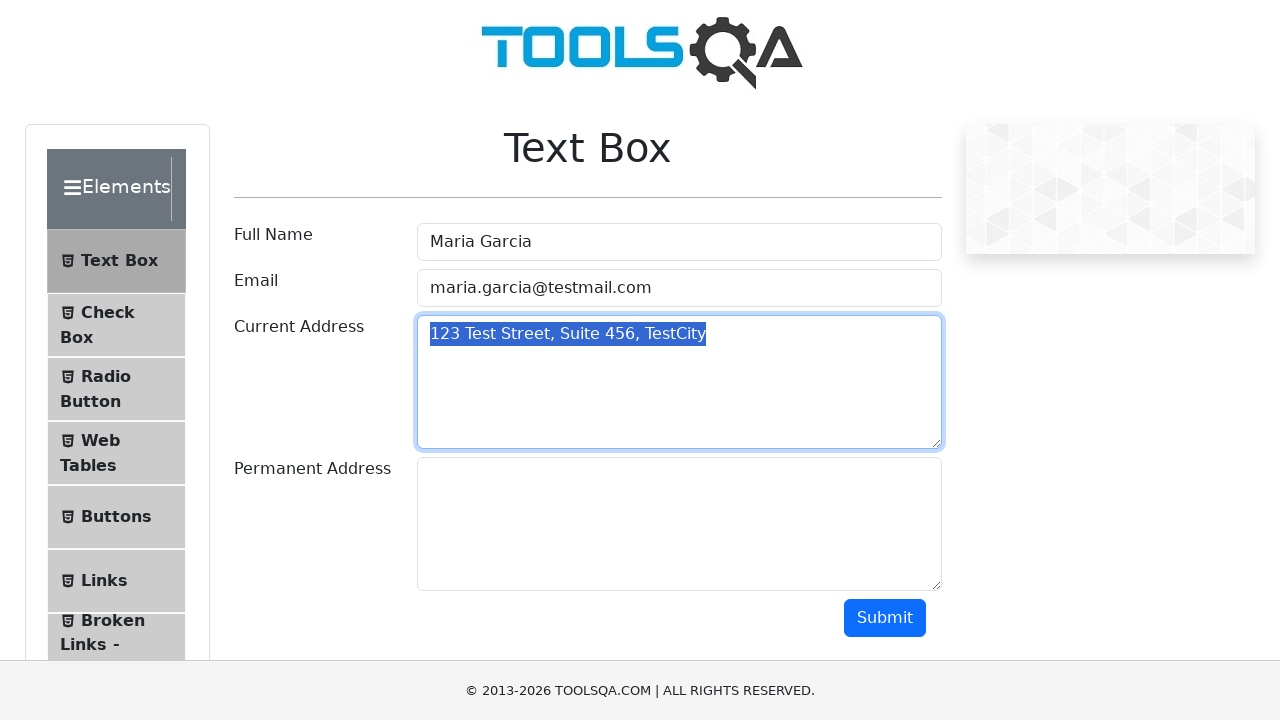

Tabbed to permanent address field
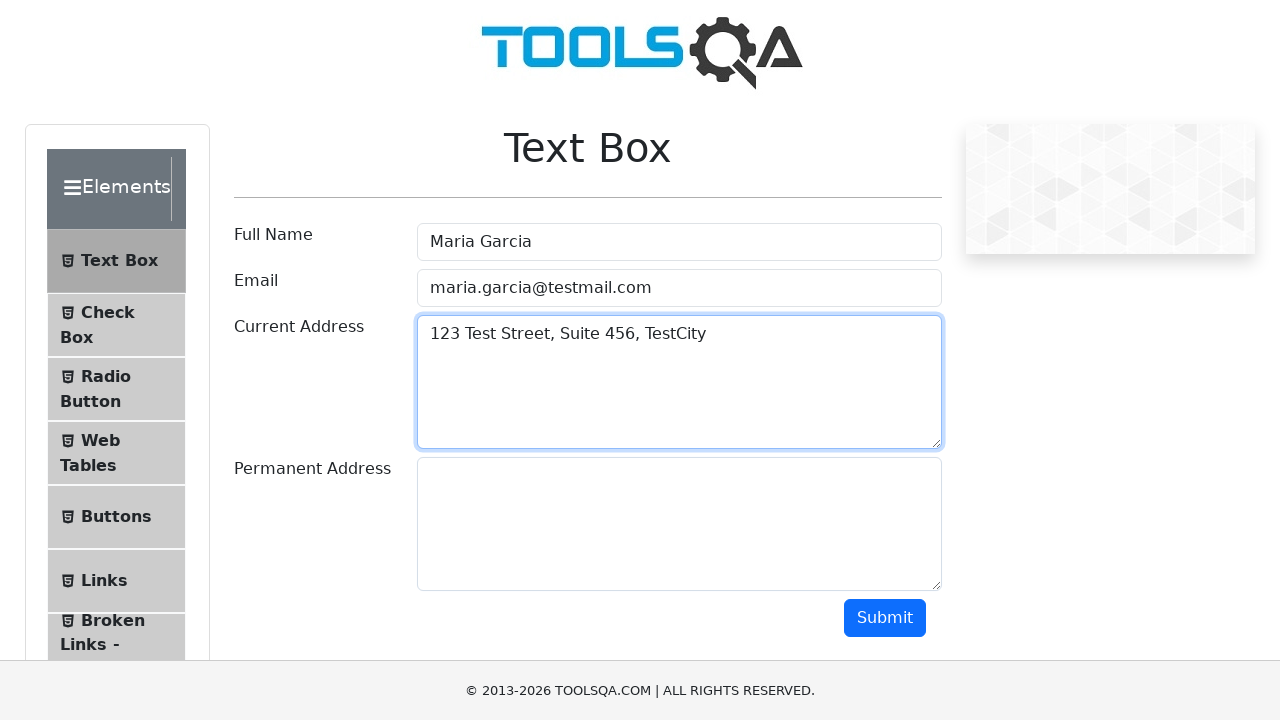

Cleared permanent address field on #permanentAddress
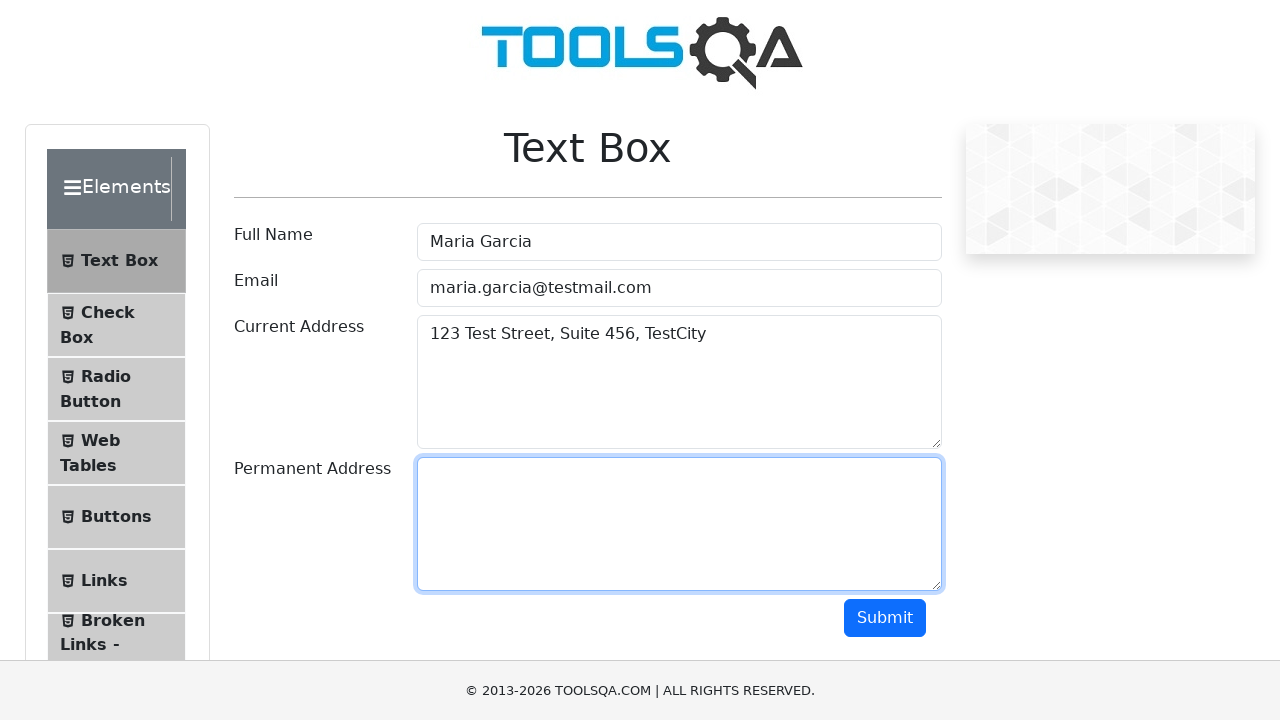

Clicked on permanent address field at (679, 524) on #permanentAddress
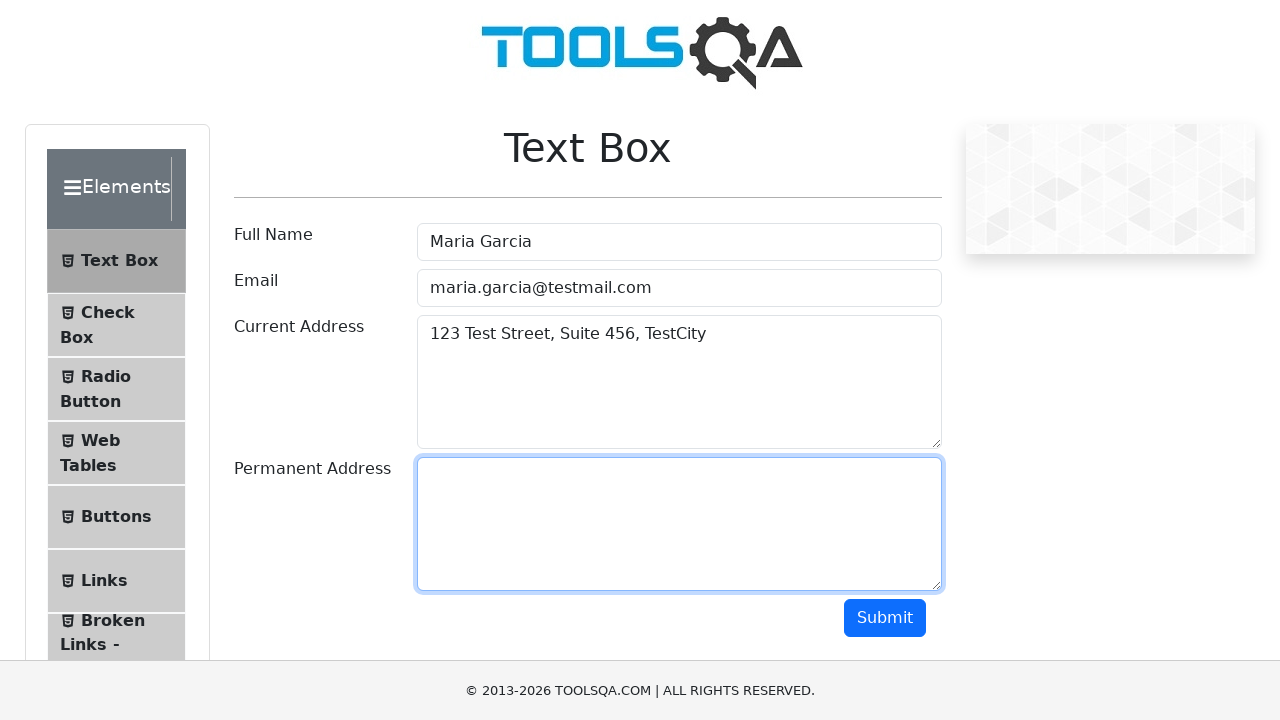

Pasted copied address into permanent address field using Ctrl+V
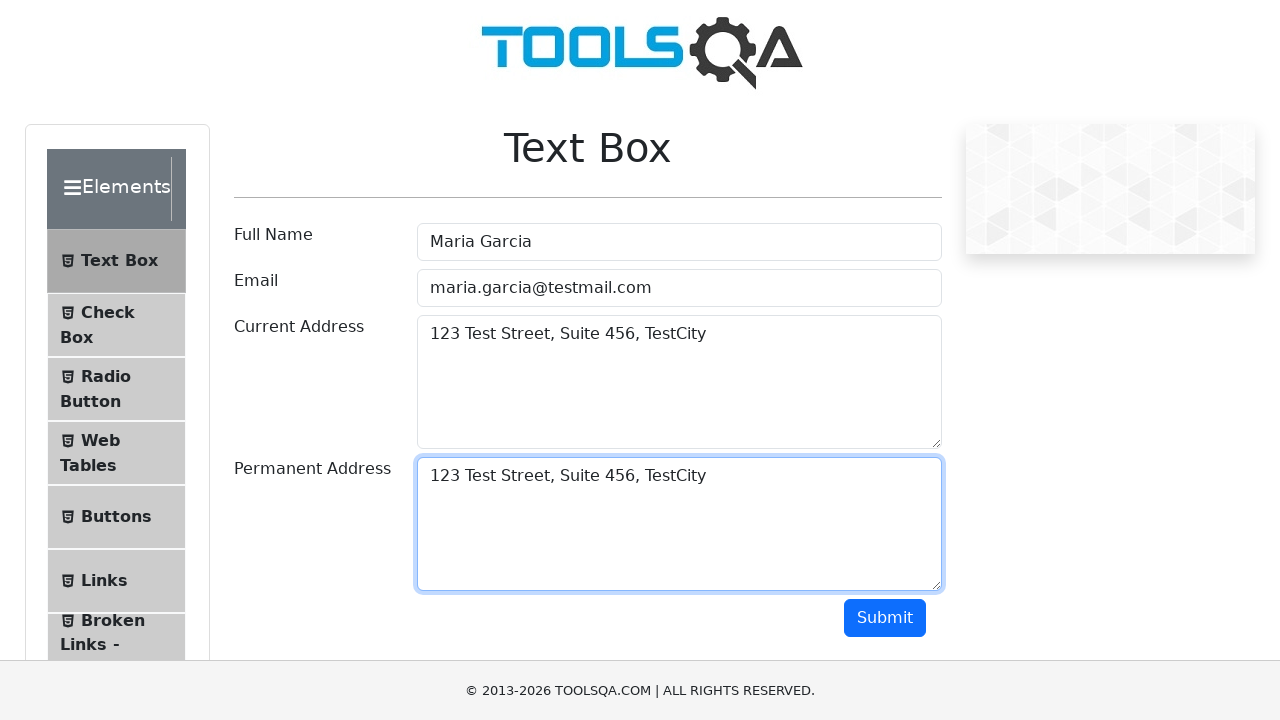

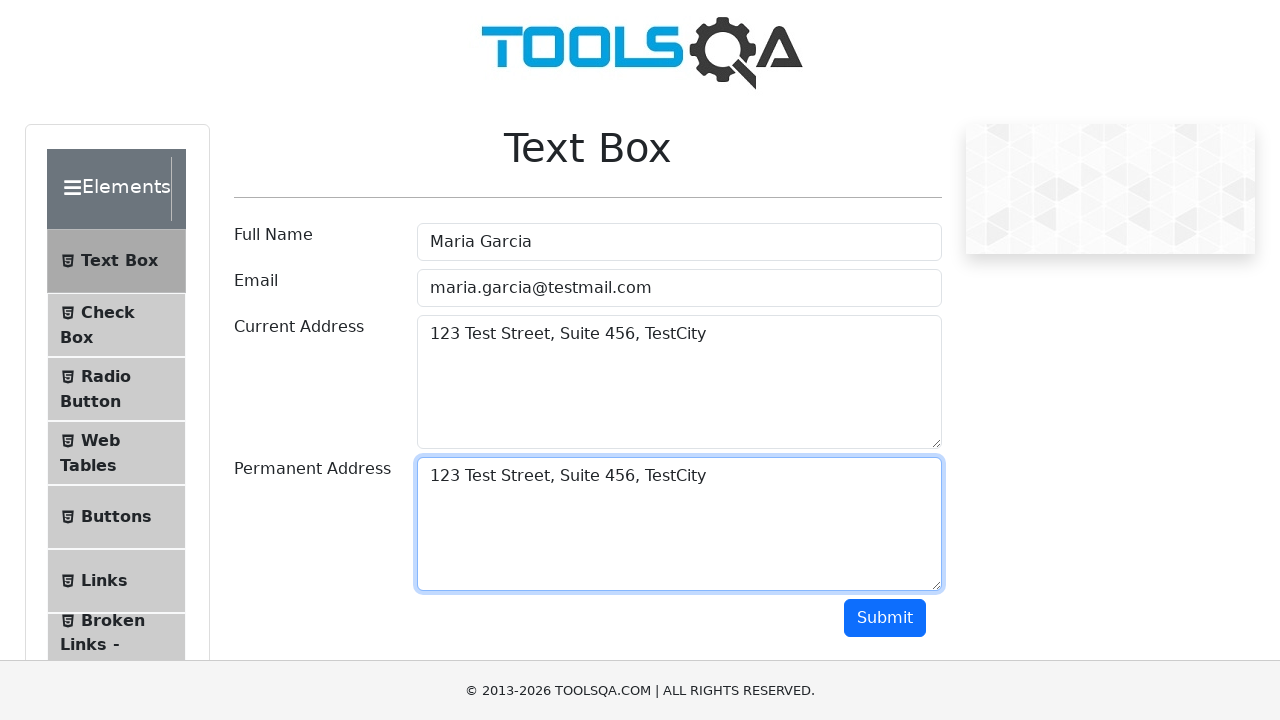